Navigates to the Rust programming language website and clicks on the "Learn" link to access learning resources

Starting URL: https://www.rust-lang.org

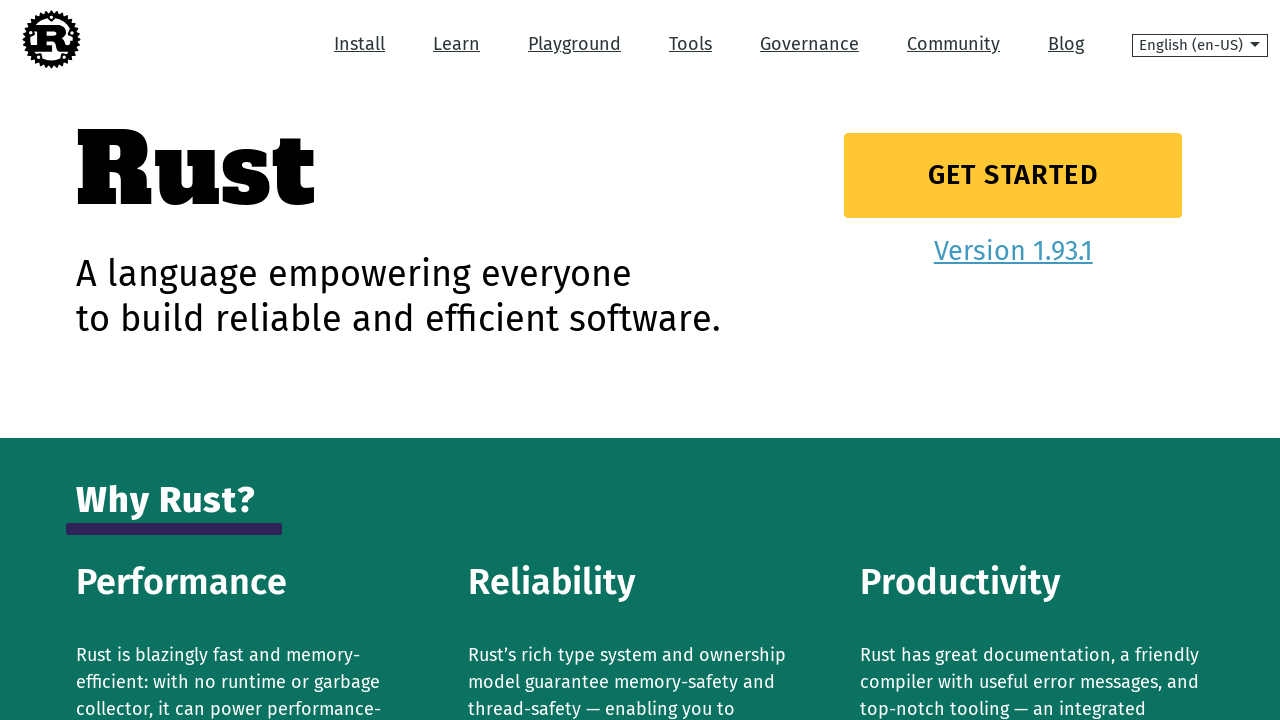

Retrieved page title from Rust website
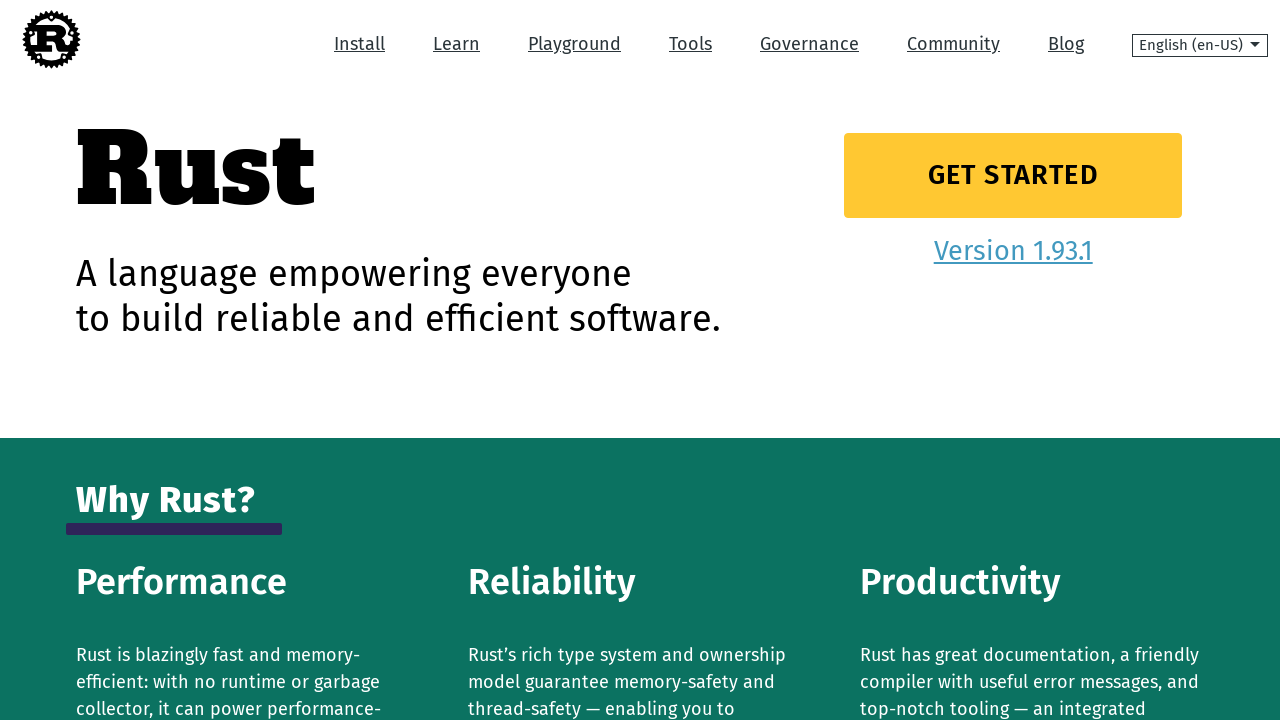

Clicked the 'Learn' link to access learning resources at (456, 44) on a:text('Learn')
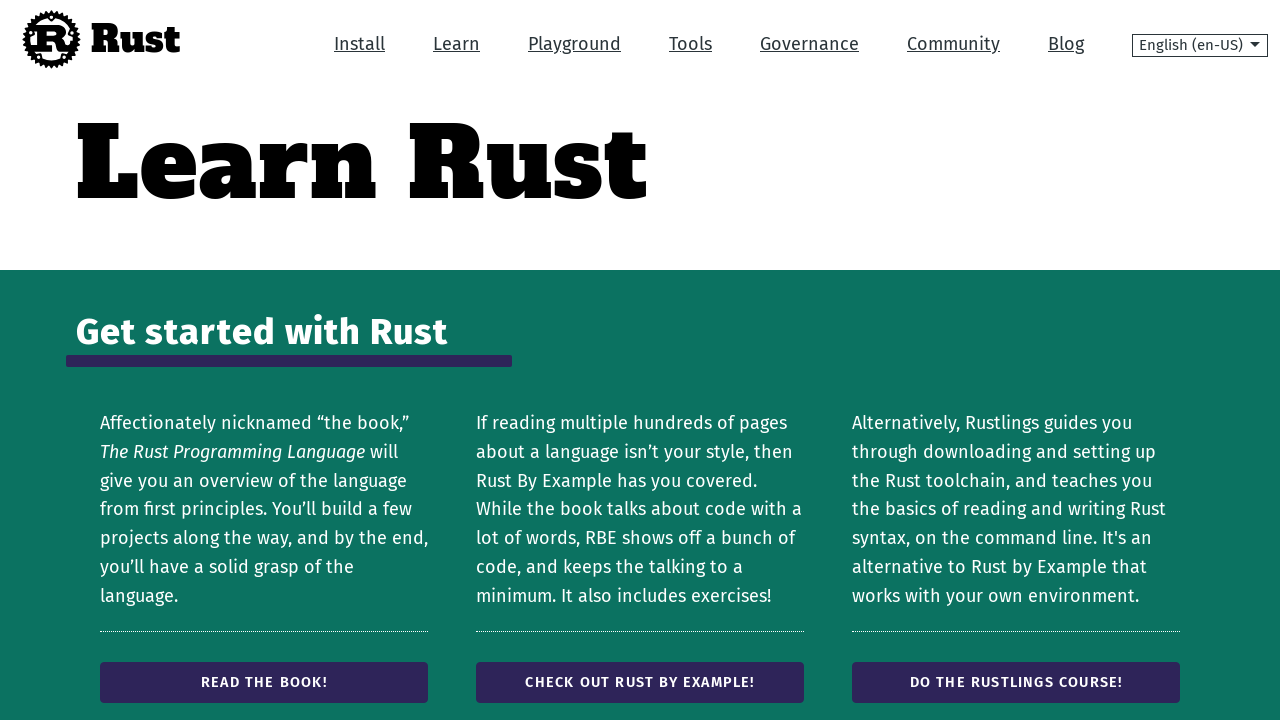

Navigation to learning resources completed and page loaded
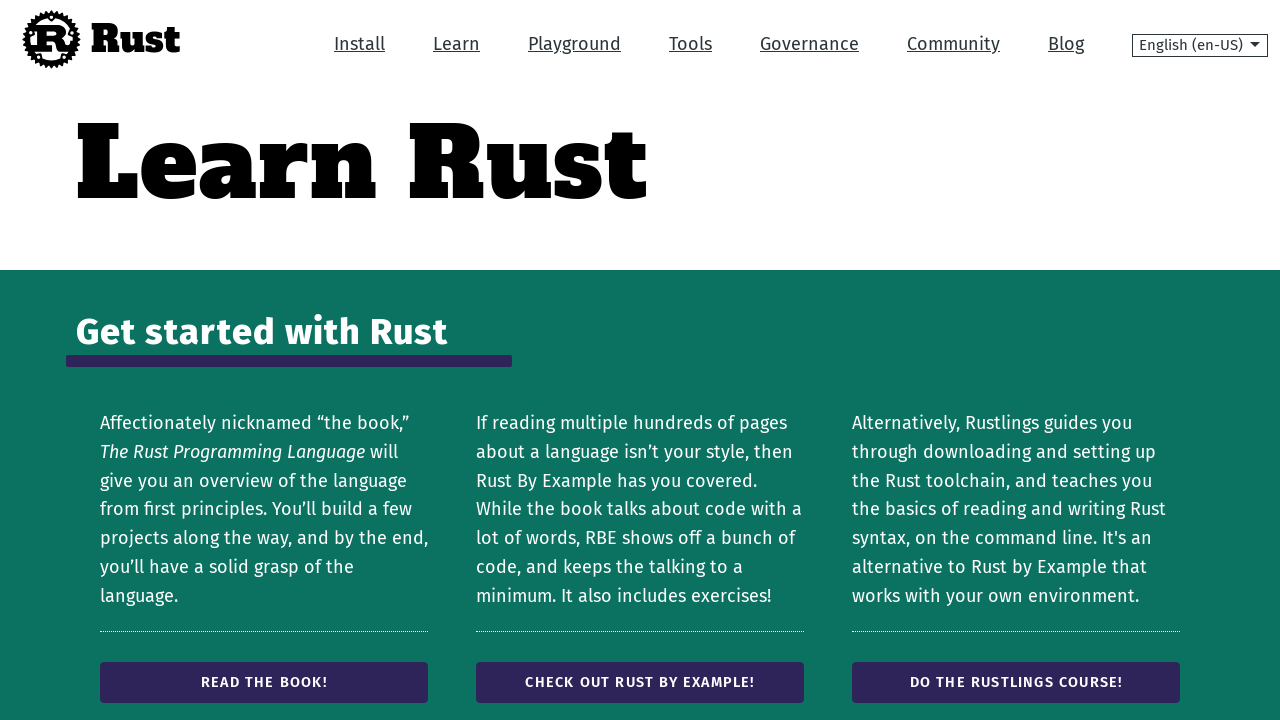

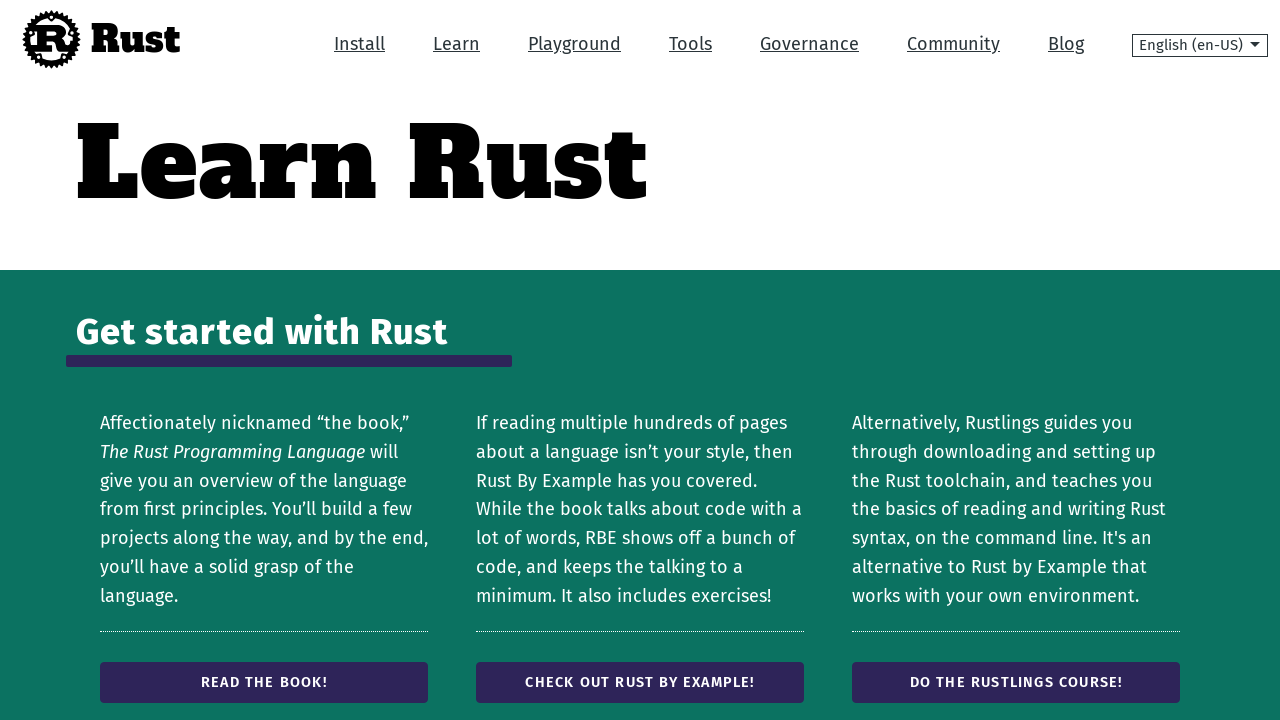